Navigates to GitHub's homepage and verifies the page loads by checking the title is present

Starting URL: https://github.com

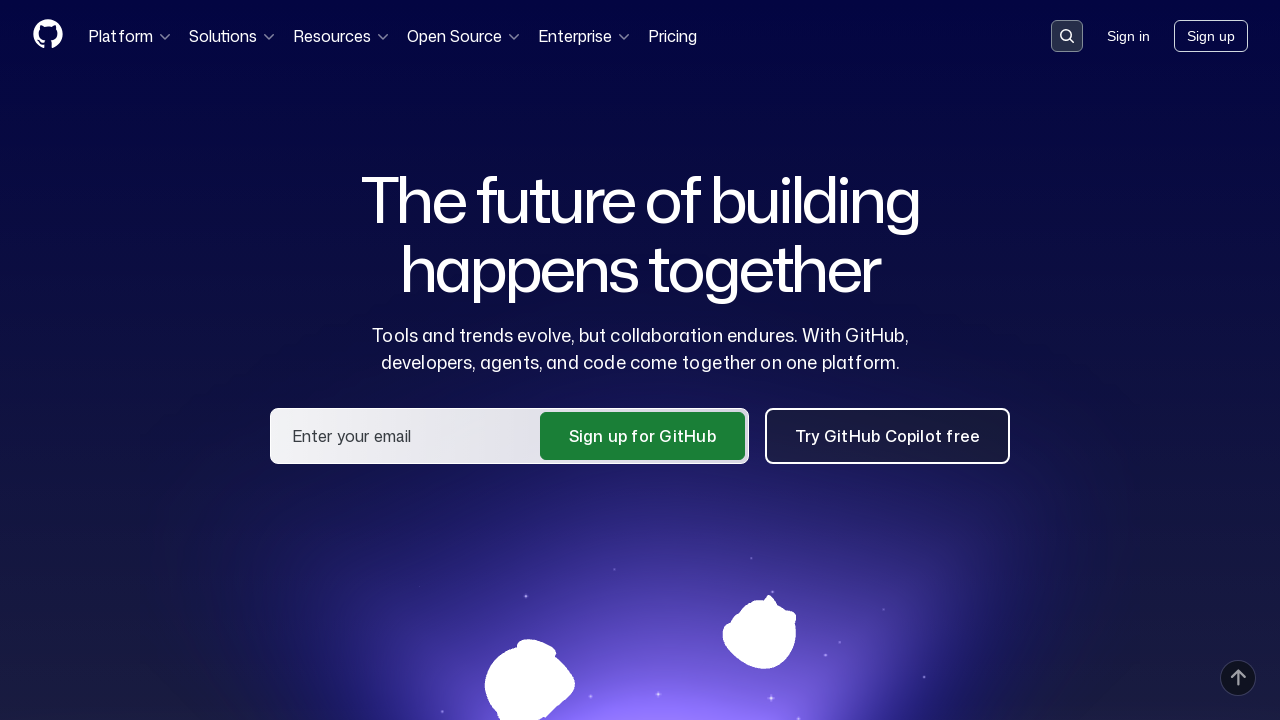

Navigated to GitHub homepage
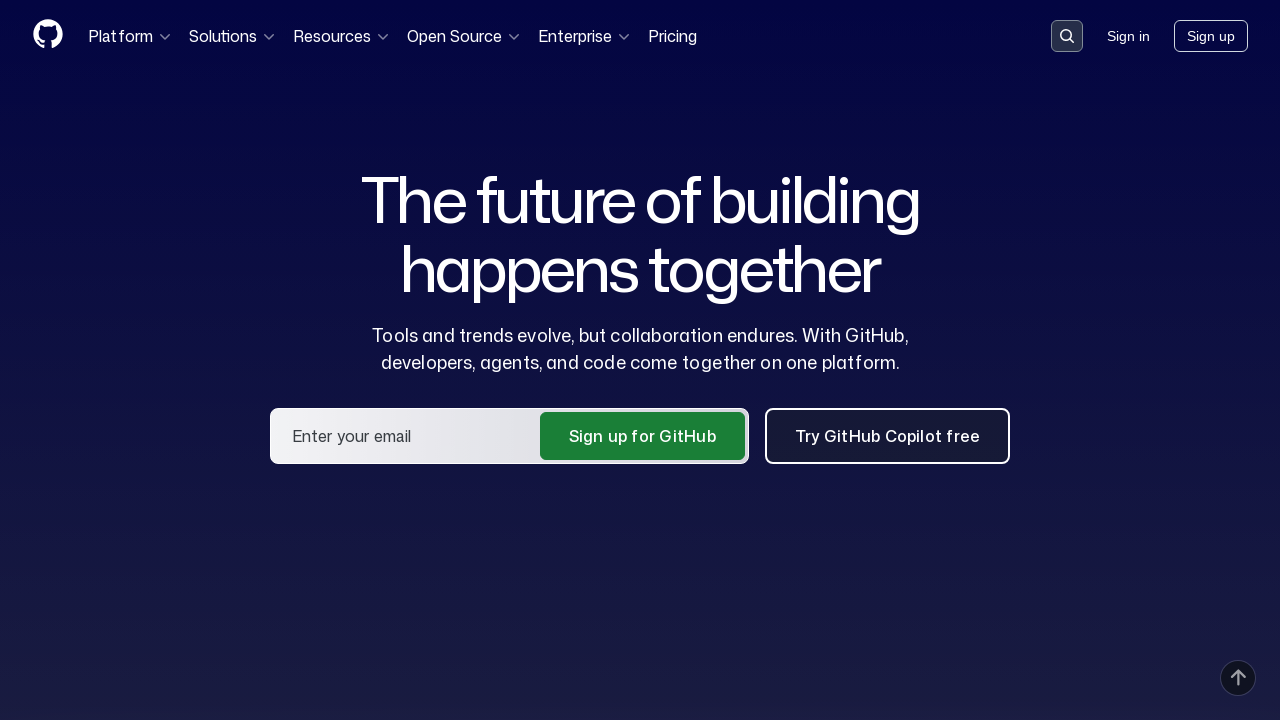

Page loaded (DOM content ready)
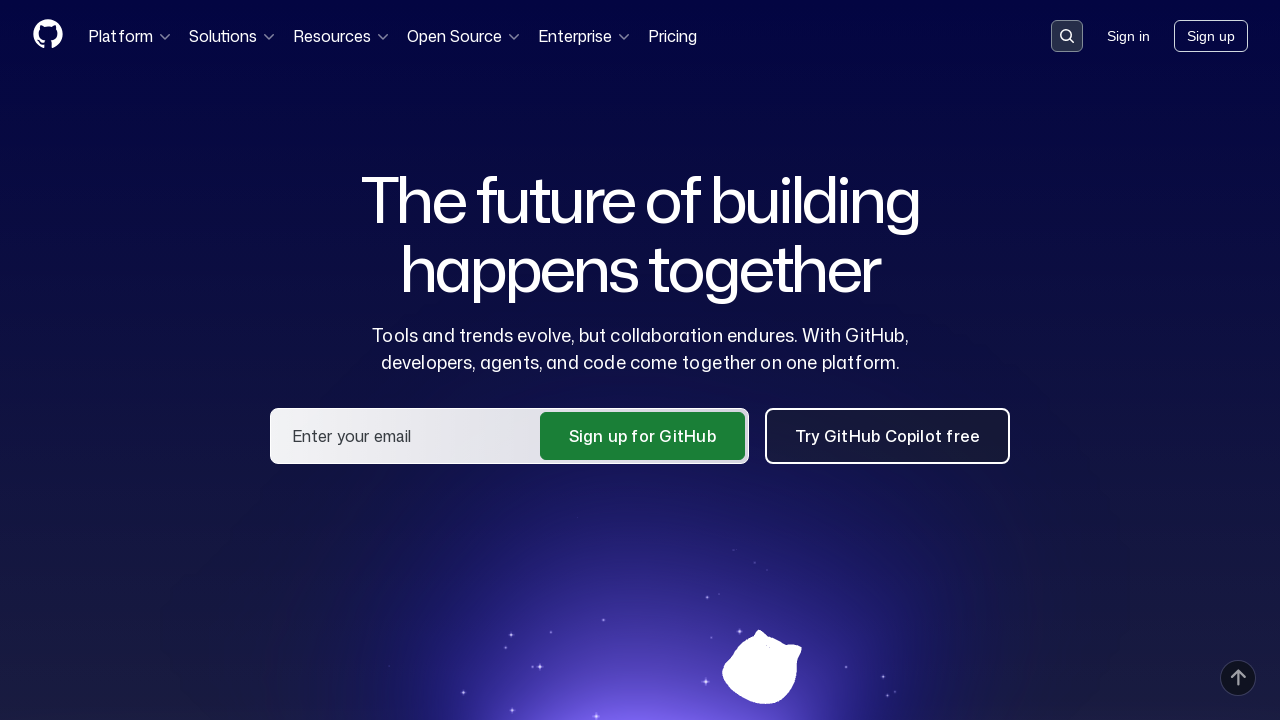

Verified page title contains 'GitHub'
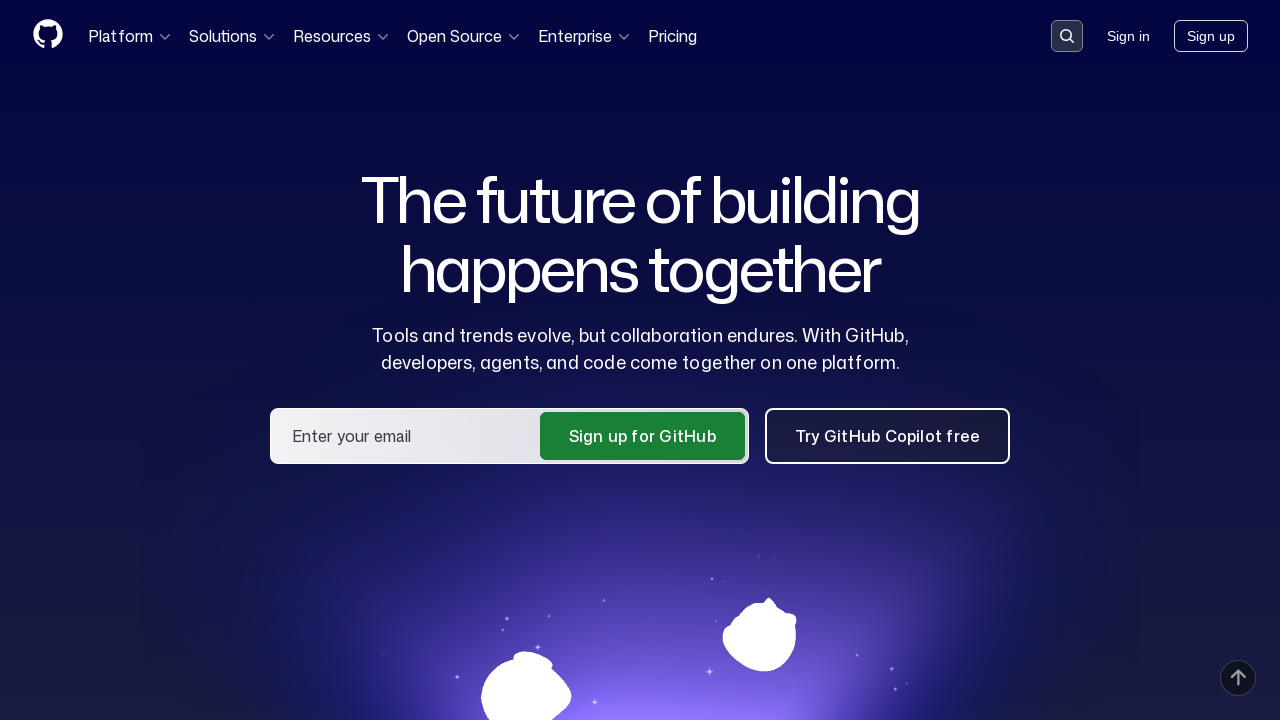

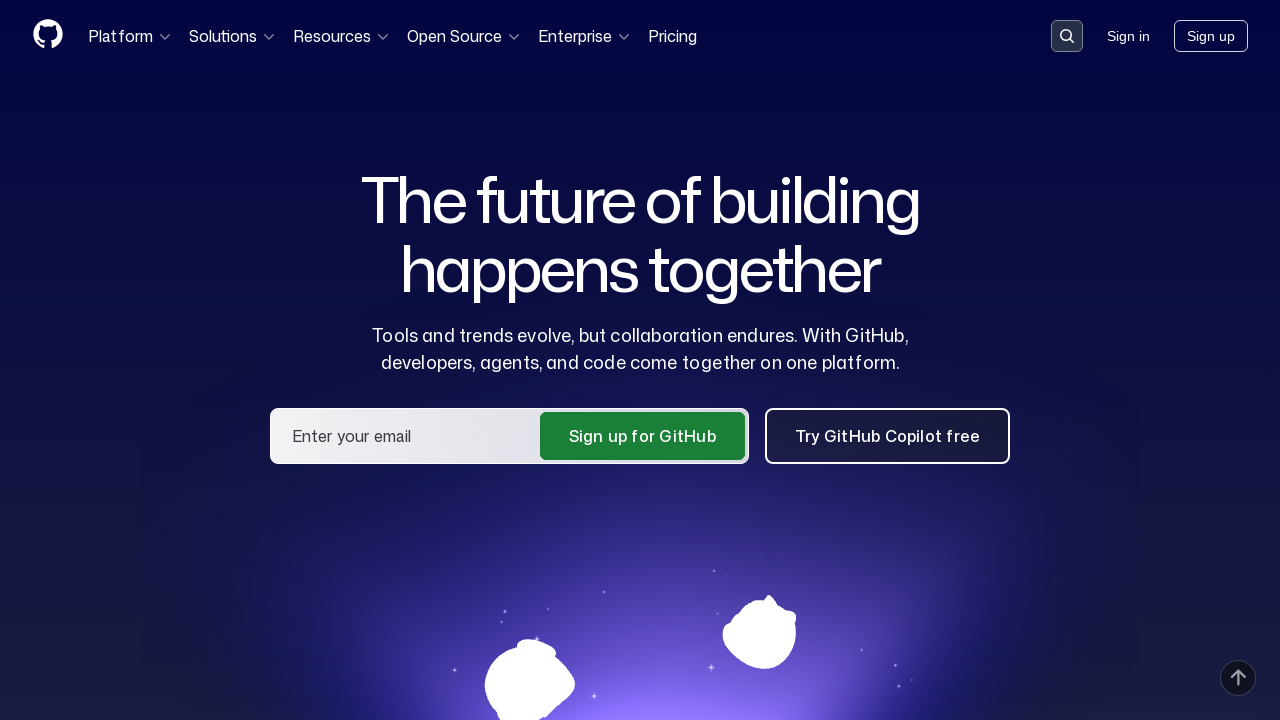